Tests search functionality by entering a product name and verifying search results are displayed

Starting URL: https://www.peddler.com/en/amsterdam/

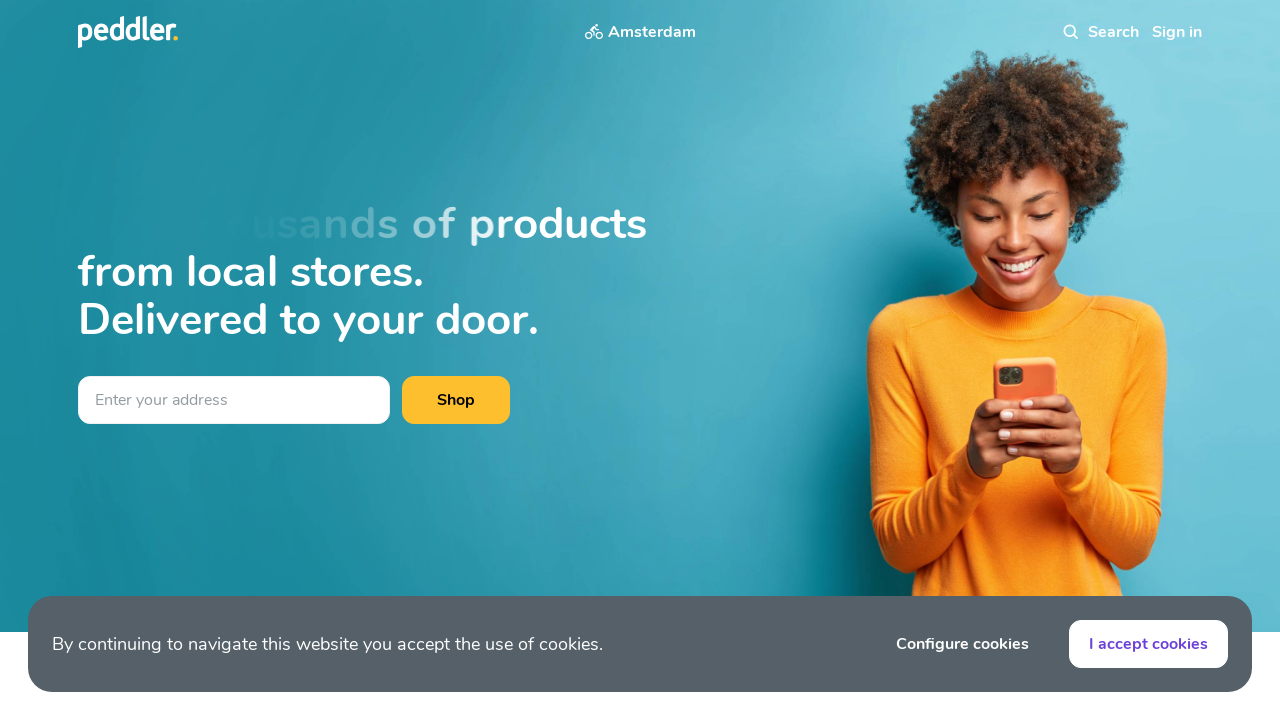

Clicked on search input field at (1105, 32) on input#autocomplete-search
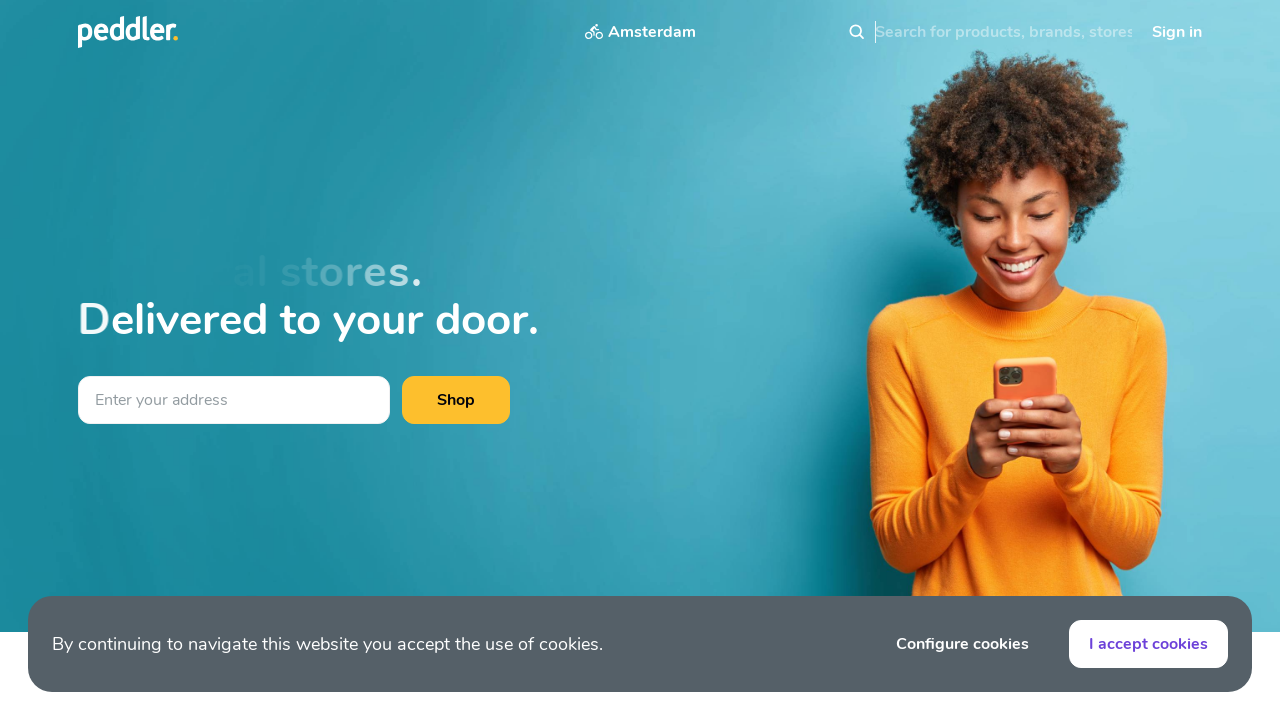

Waited 3 seconds for search field to be ready
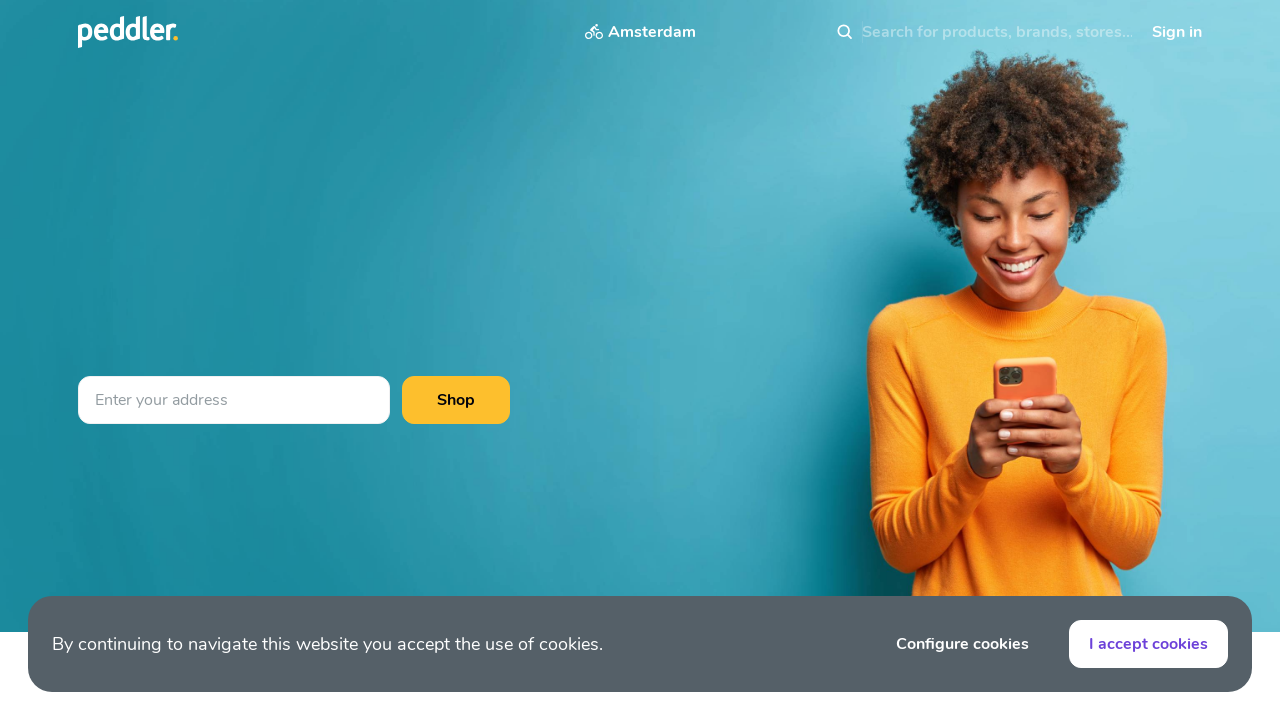

Entered search query 'Trs Chana Dal 1Kg' into search field on input#autocomplete-search
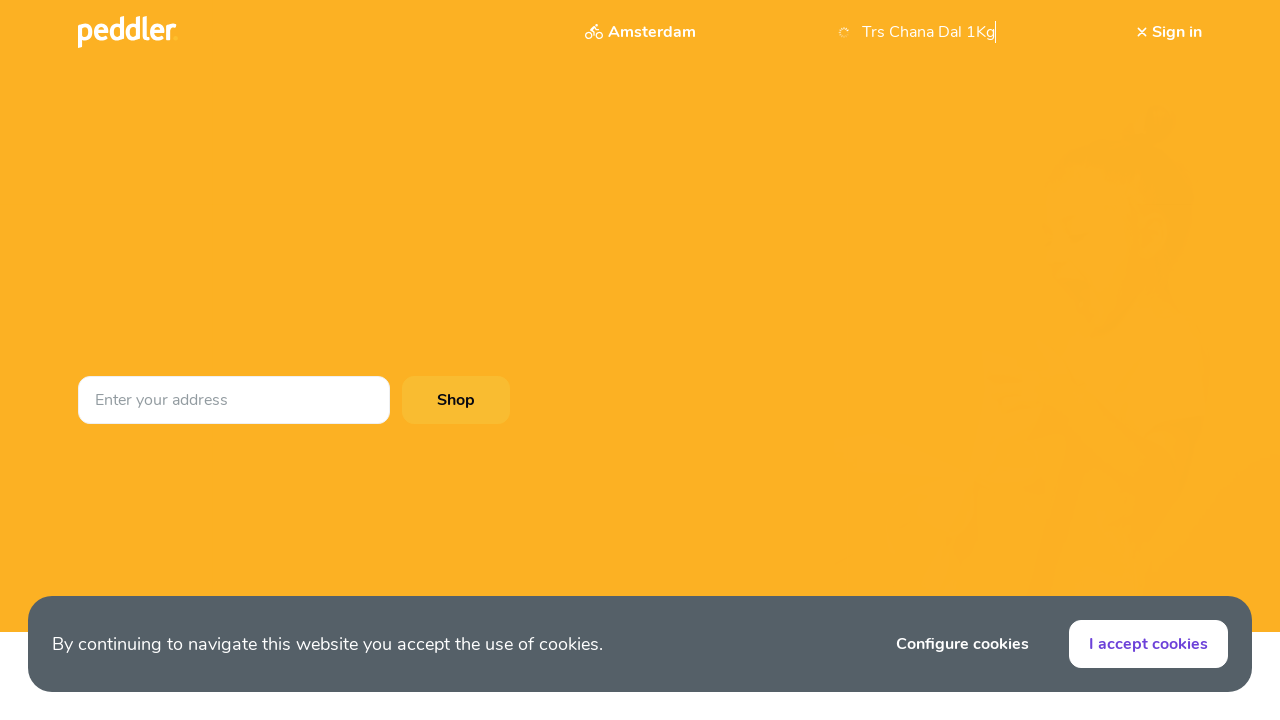

Pressed Enter to submit search query on input#autocomplete-search
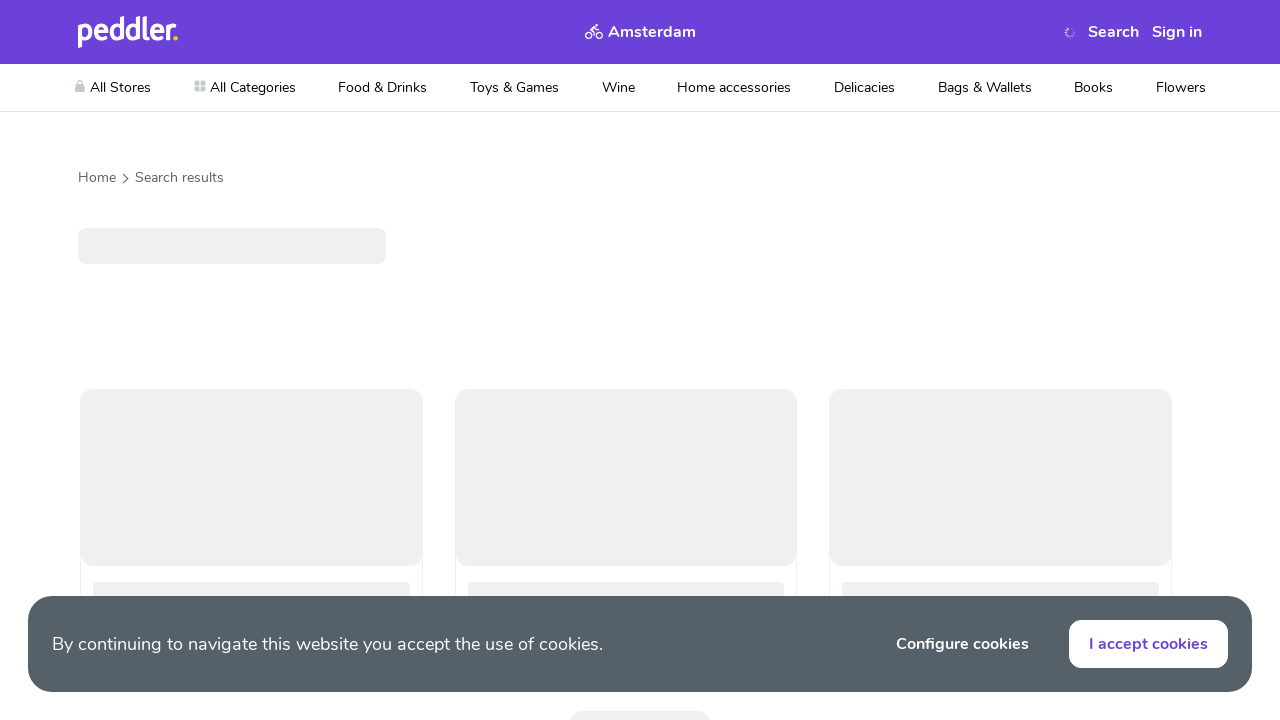

Waited 6 seconds for search results to load
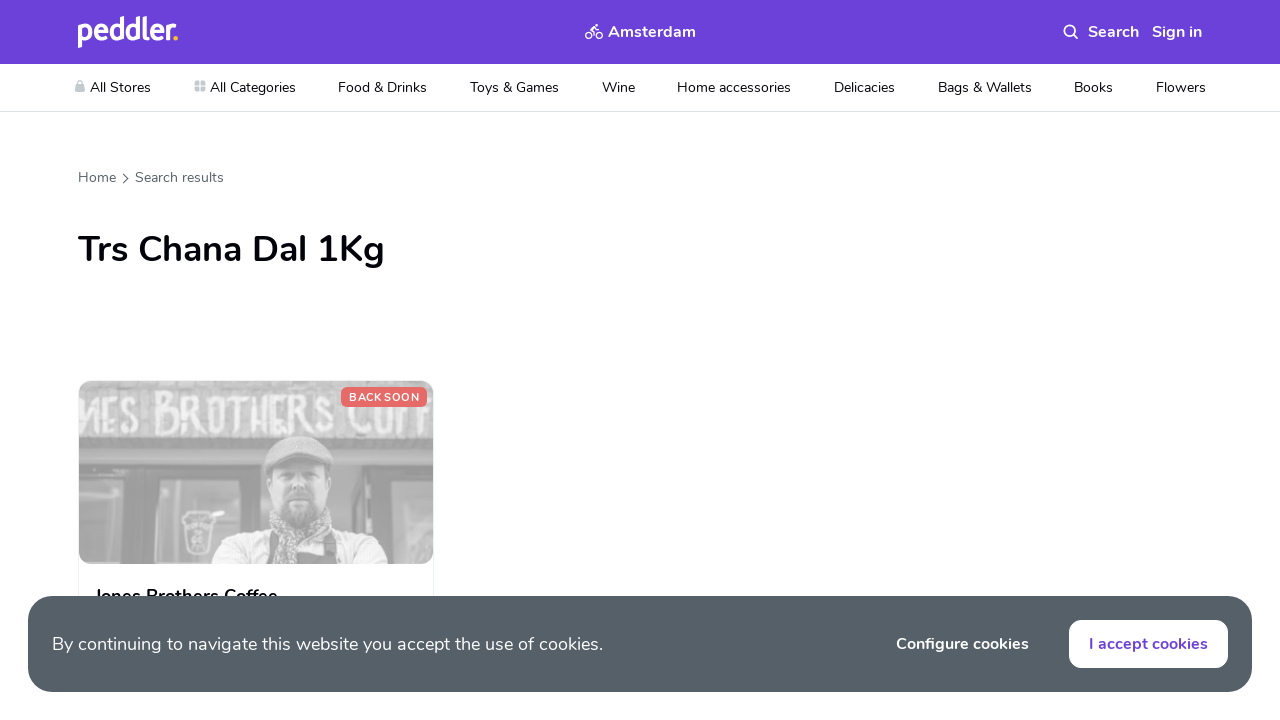

Verified search result 'Trs Chana Dal 1Kg' is displayed
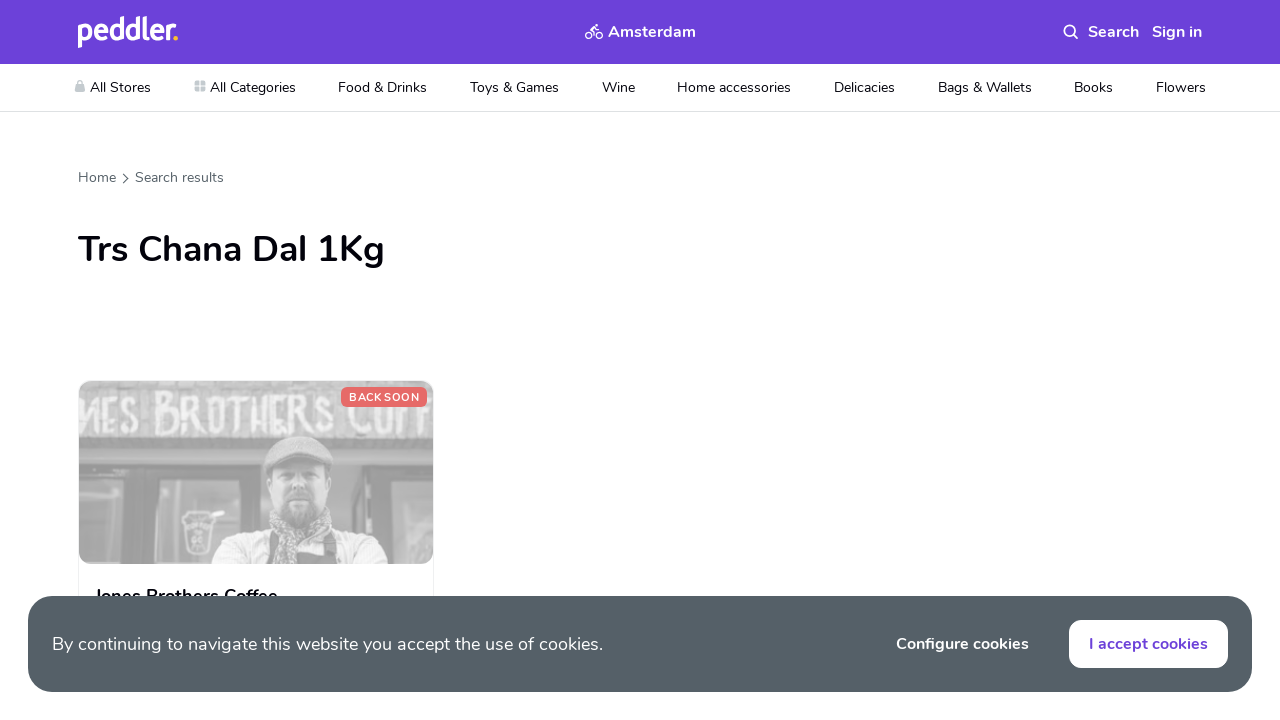

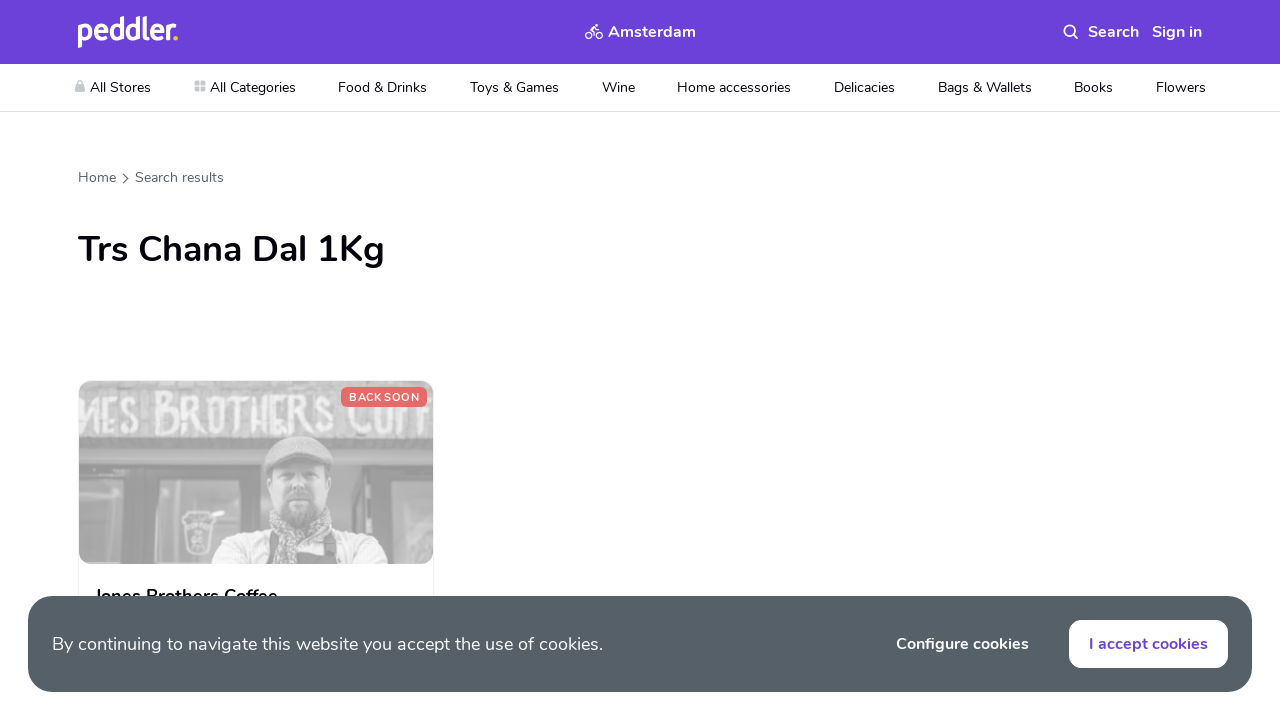